Tests registration form validation by entering mismatched confirmation email and verifying the error message

Starting URL: https://alada.vn/tai-khoan/dang-ky.html

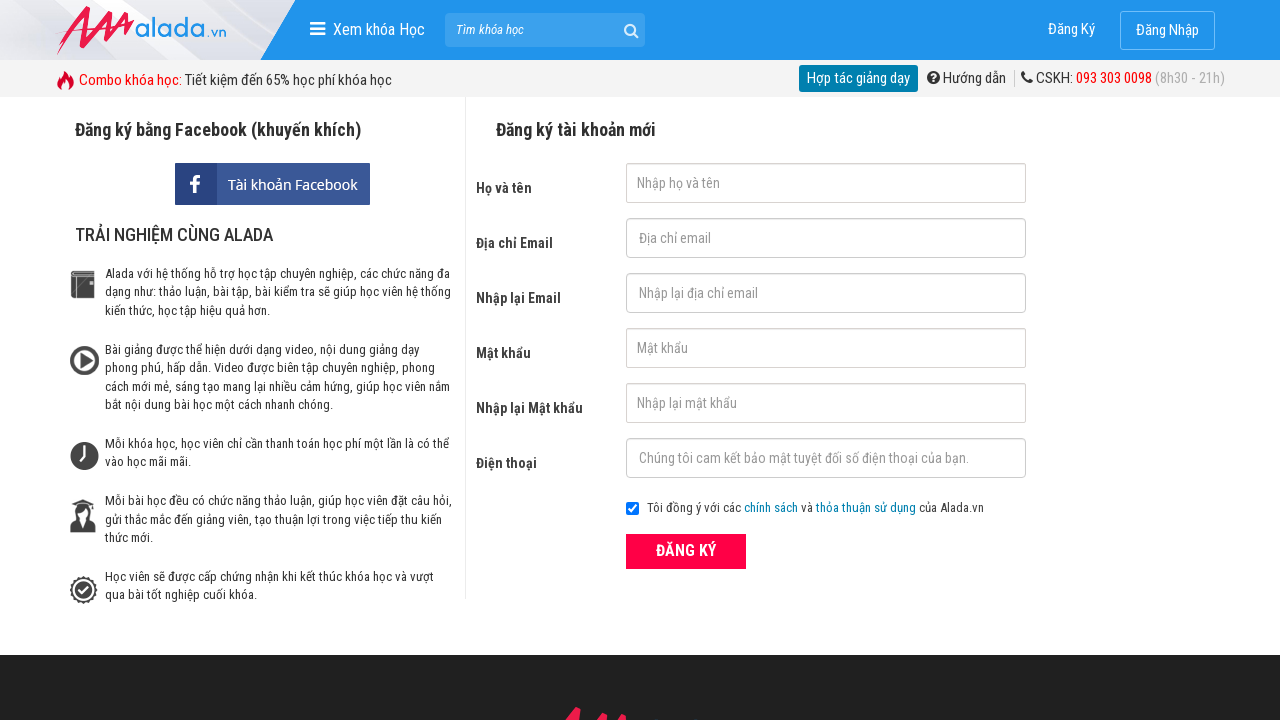

Filled first name field with 'Tinh Nguyen' on #txtFirstname
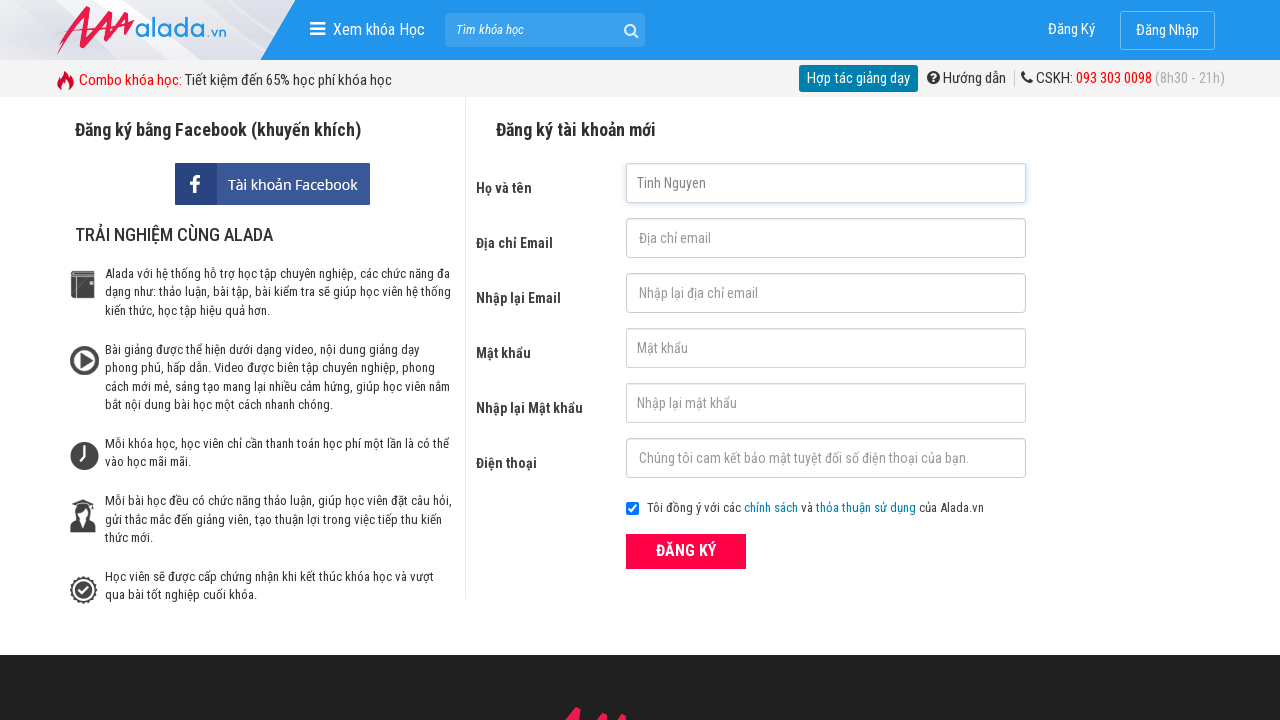

Filled email field with 'tinh@gmail.com' on #txtEmail
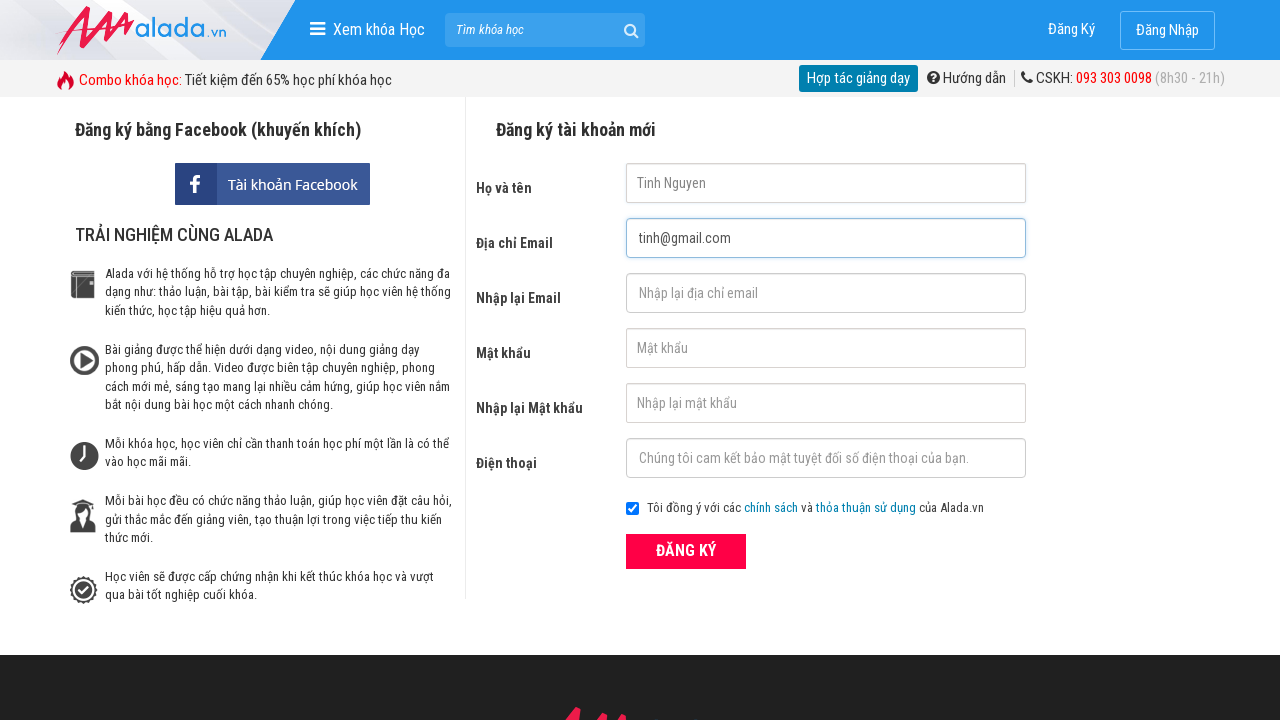

Filled confirmation email field with mismatched email 'tinh@gmail.con' on #txtCEmail
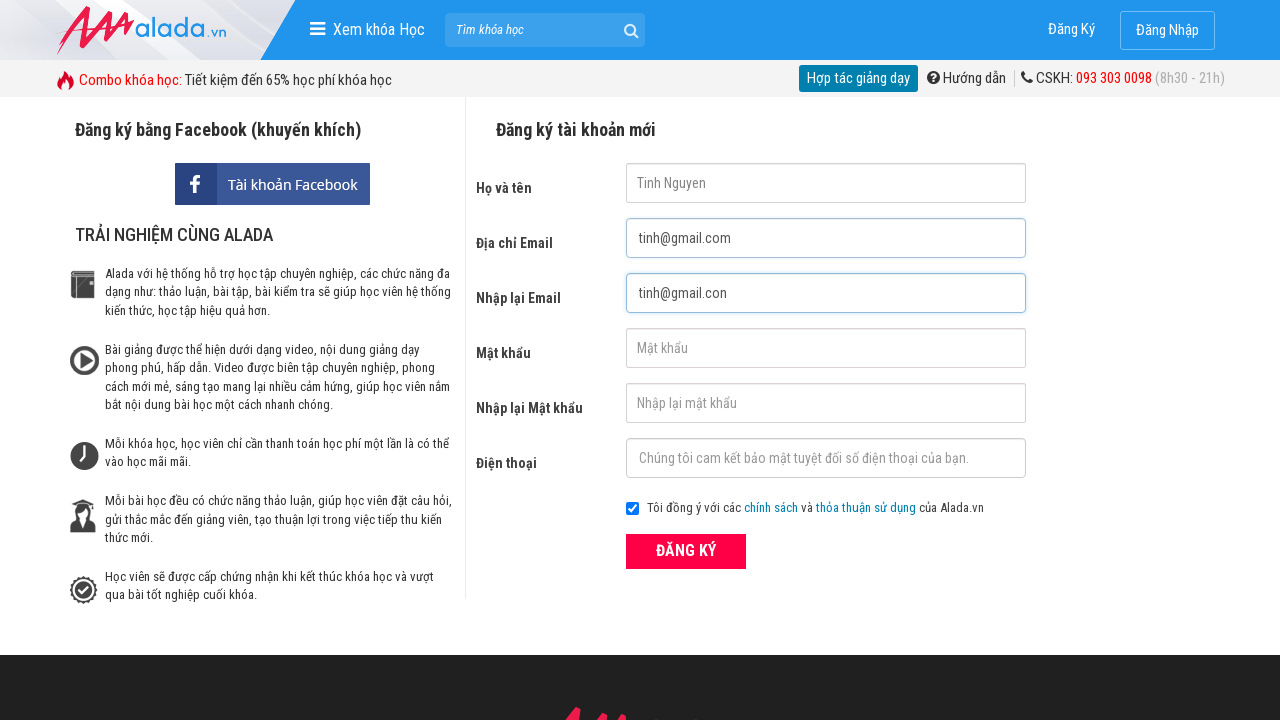

Filled password field with '123' on #txtPassword
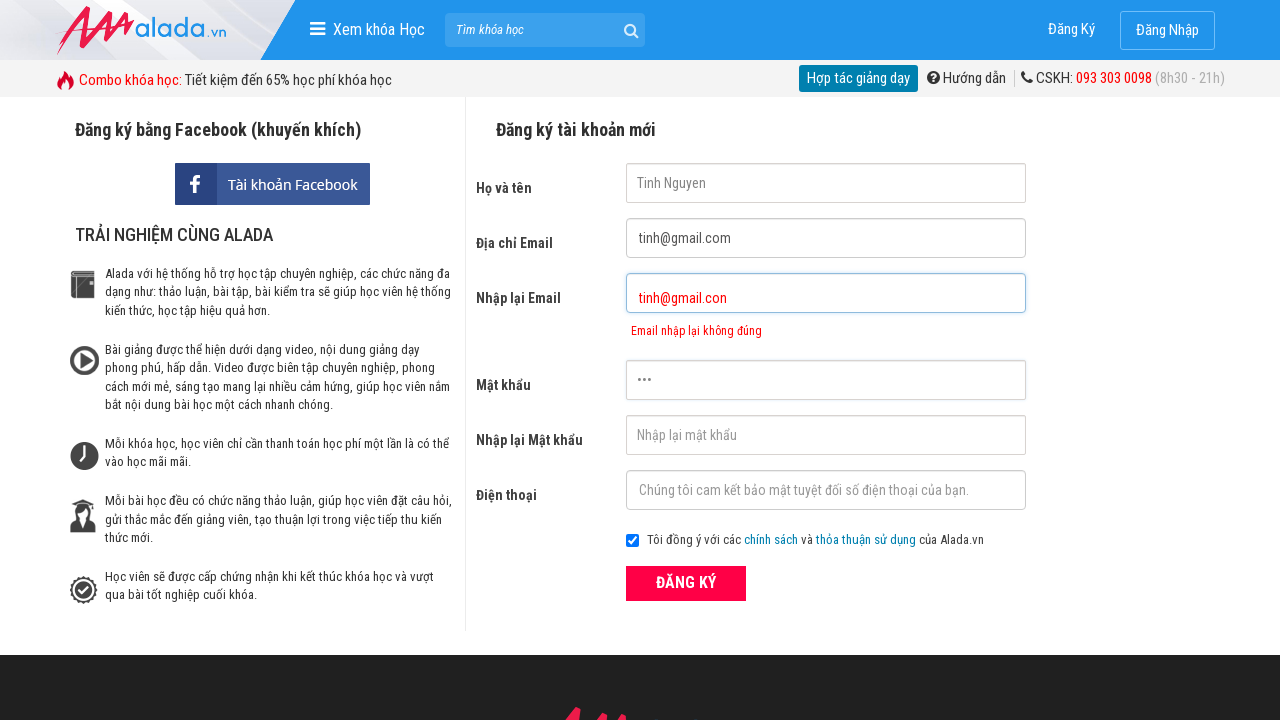

Filled confirmation password field with '123' on #txtCPassword
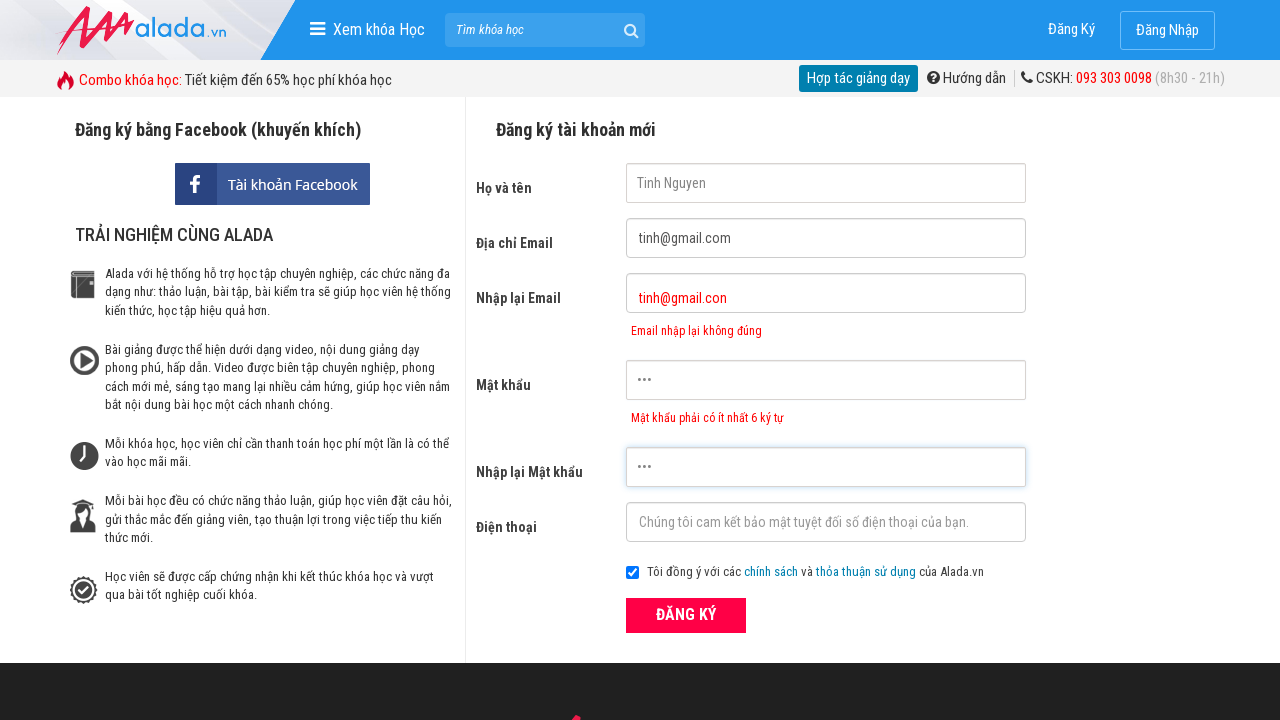

Filled phone field with '0948123111' on #txtPhone
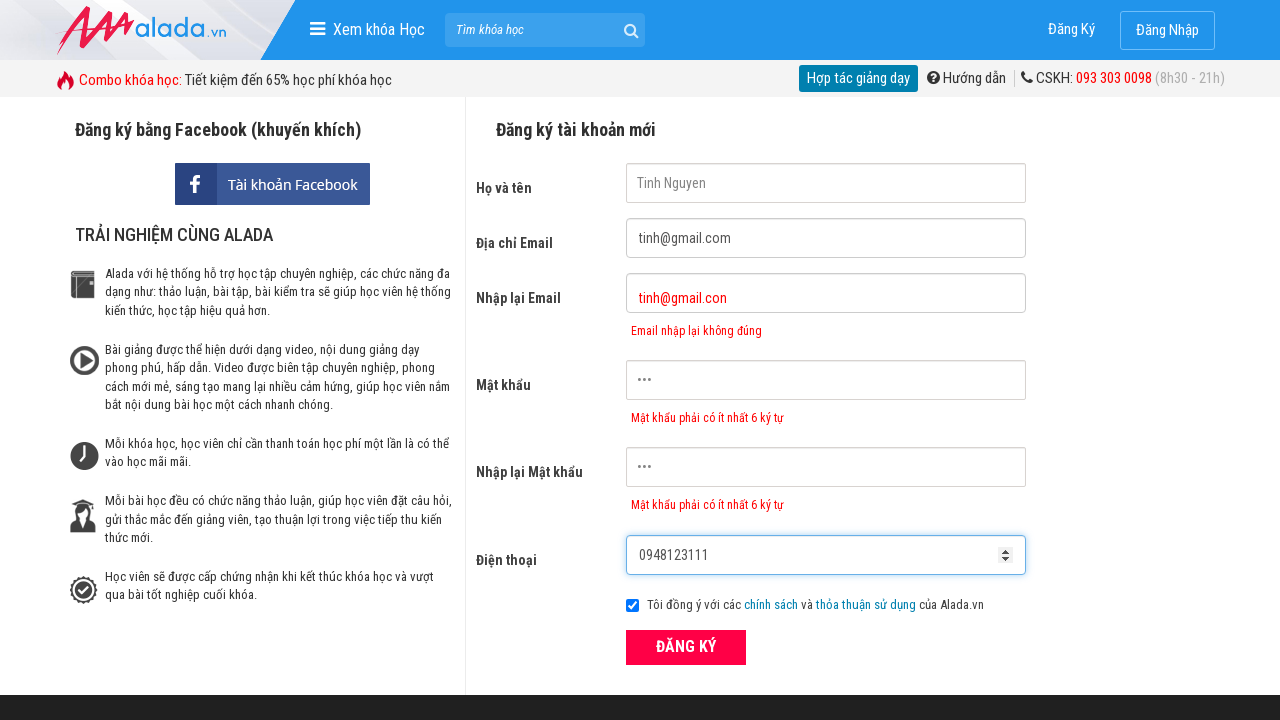

Clicked ĐĂNG KÝ (Register) button at (686, 648) on xpath=//div[@class='form frmRegister']//button[text()='ĐĂNG KÝ']
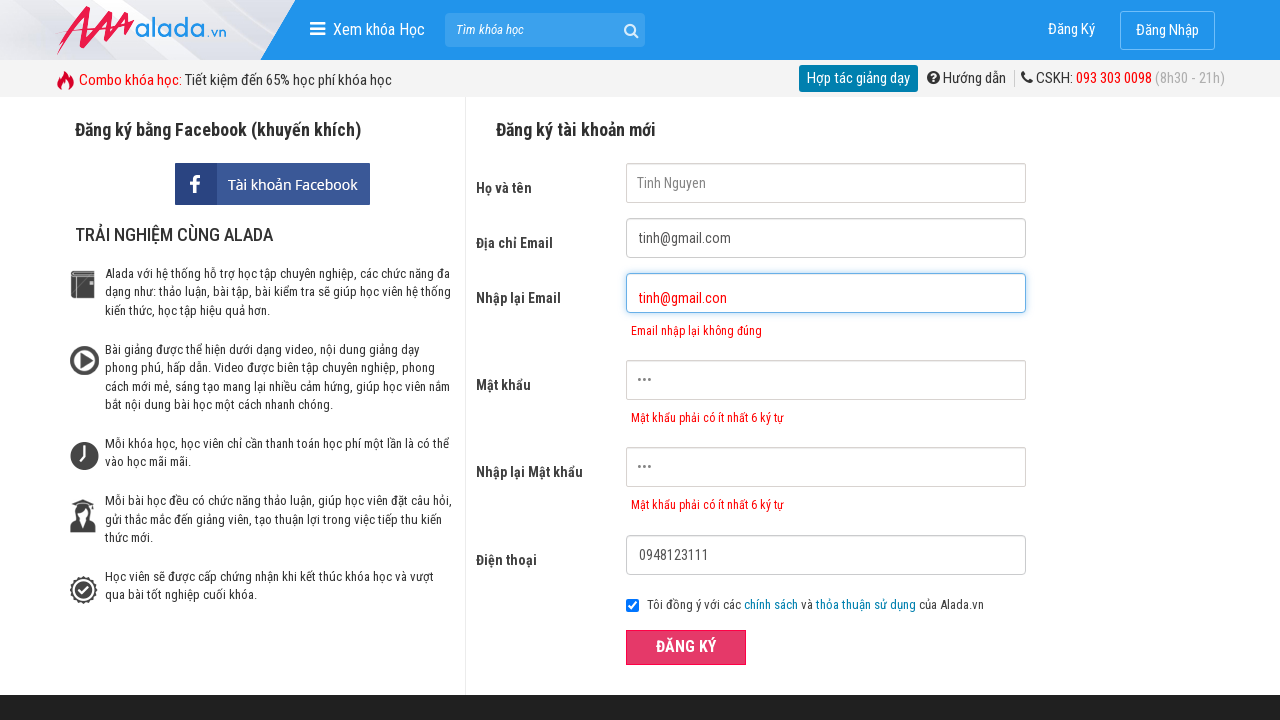

Email error message element loaded
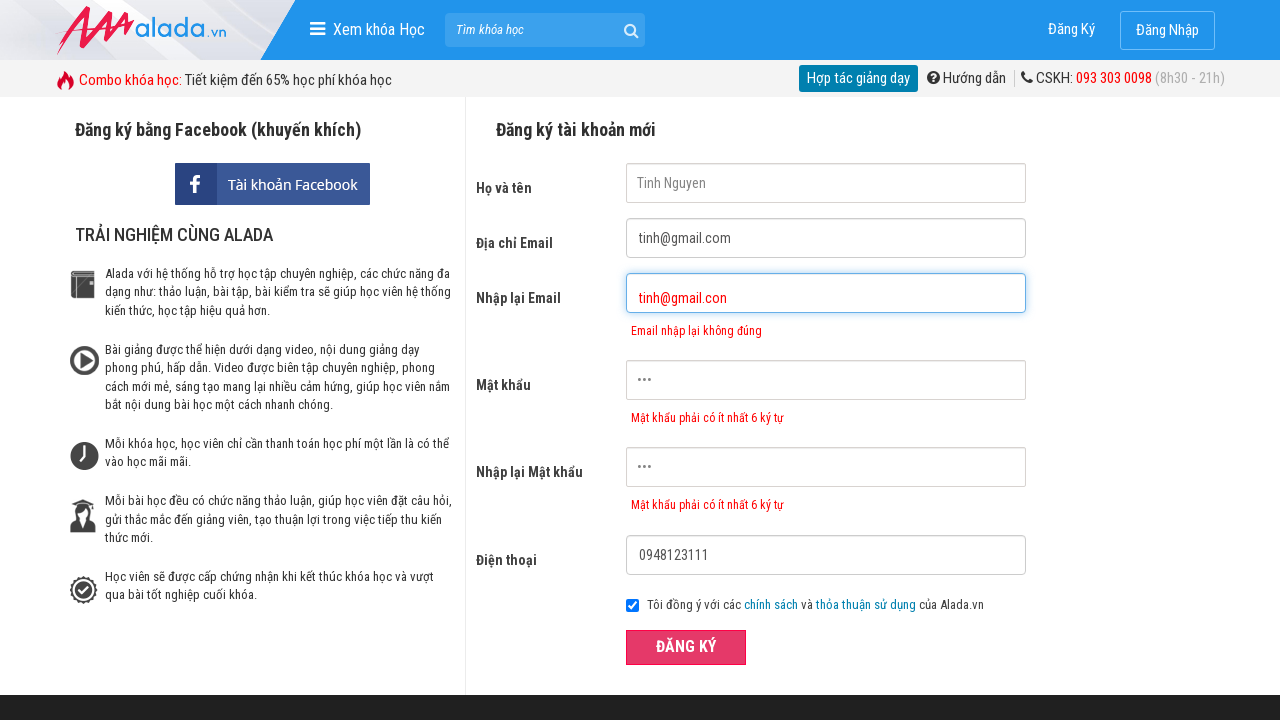

Verified email mismatch error message 'Email nhập lại không đúng' is displayed
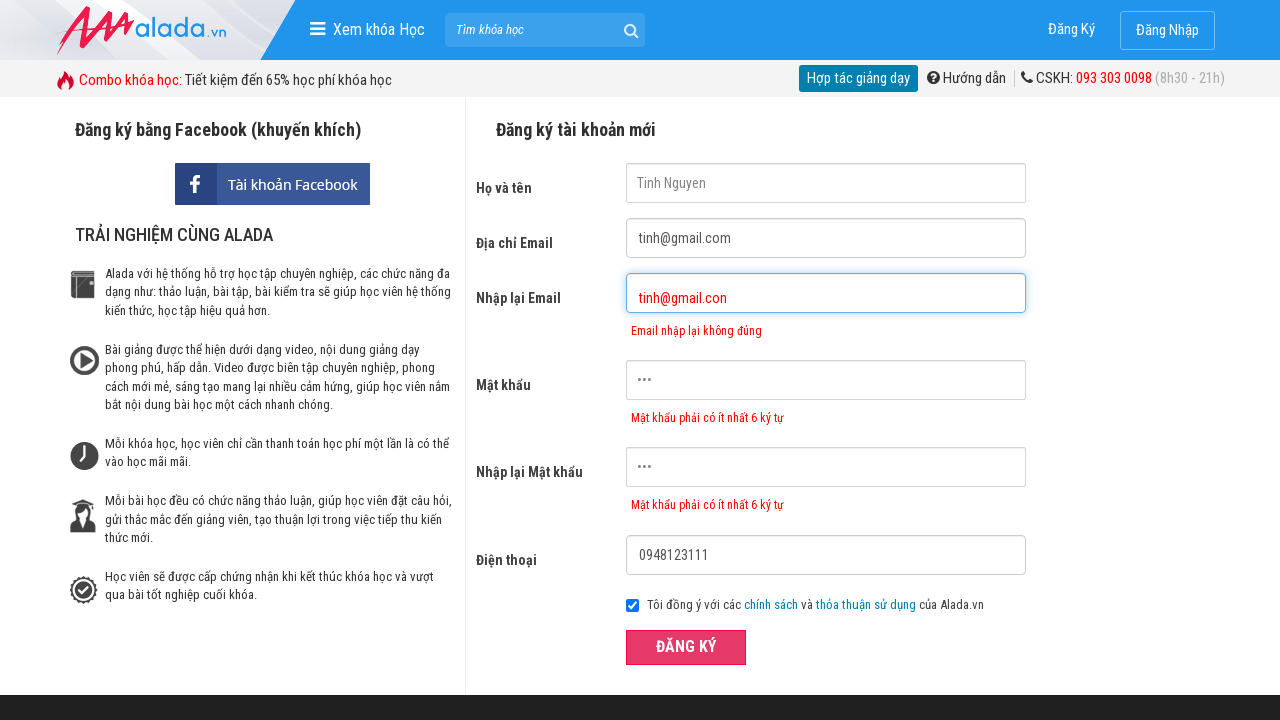

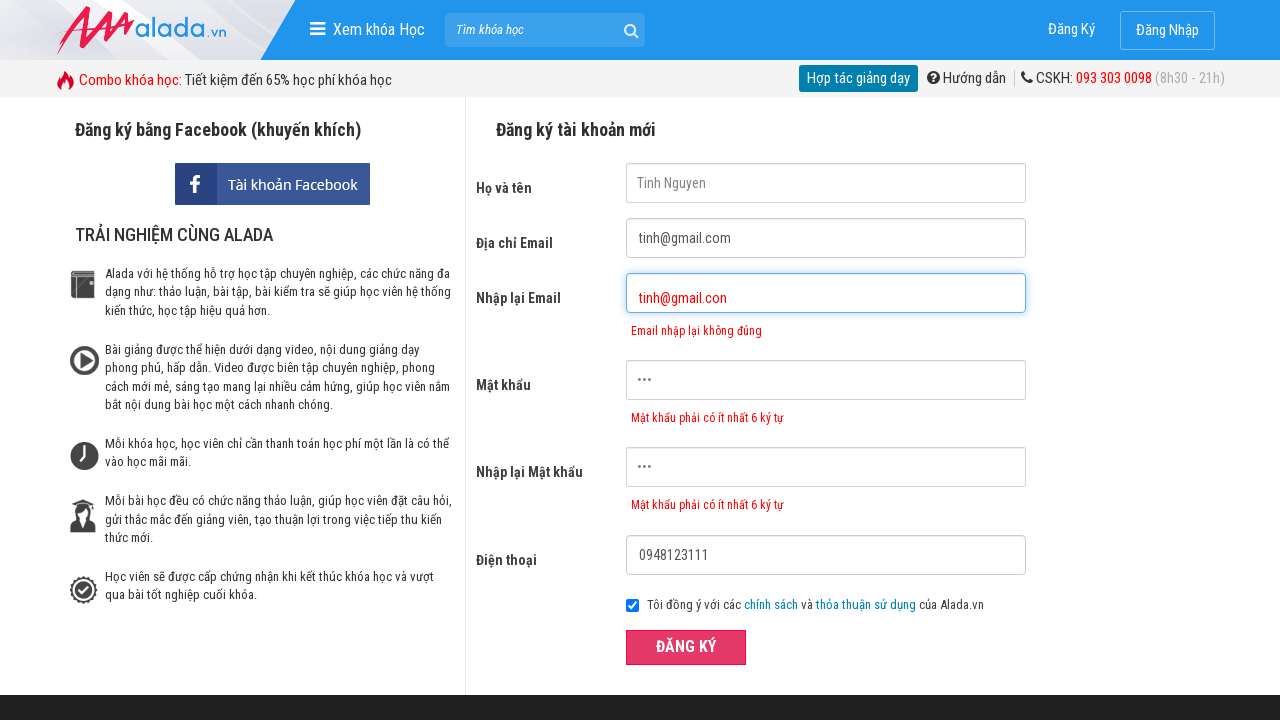